Tests e-commerce search functionality by searching for products containing "ca", verifying search results count, and adding specific products to cart

Starting URL: https://rahulshettyacademy.com/seleniumPractise/

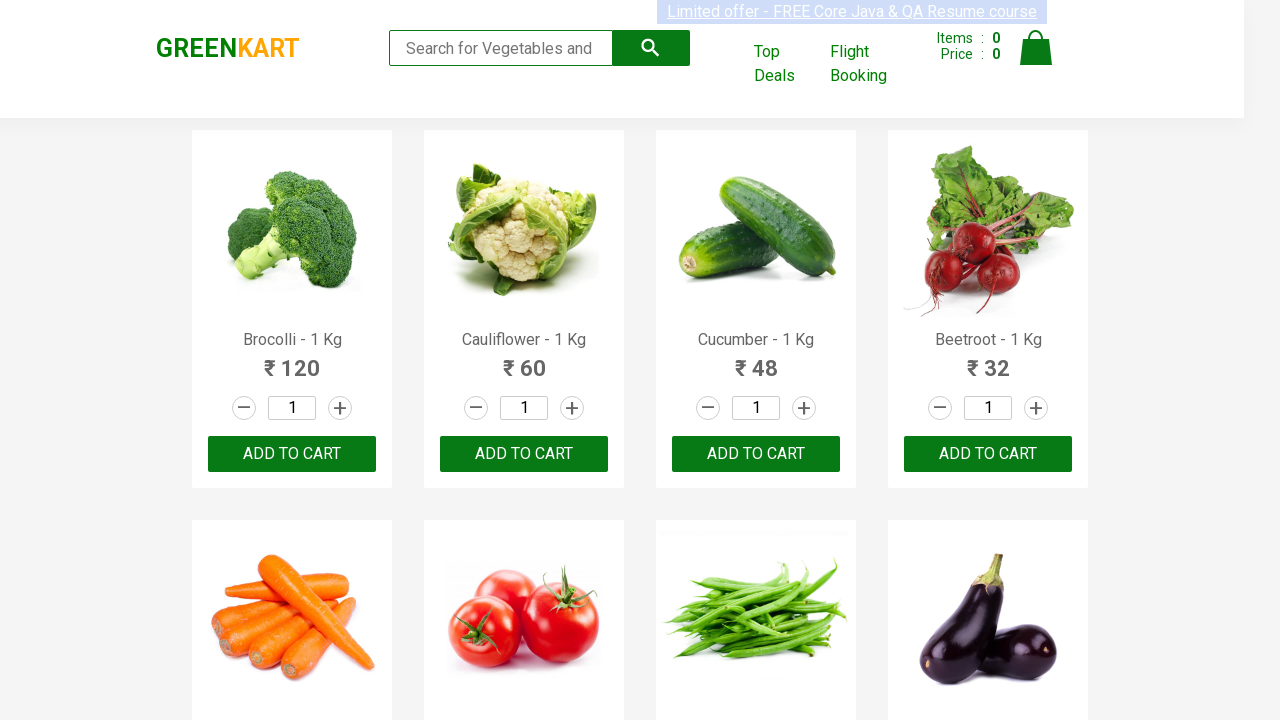

Filled search keyword field with 'ca' on .search-keyword
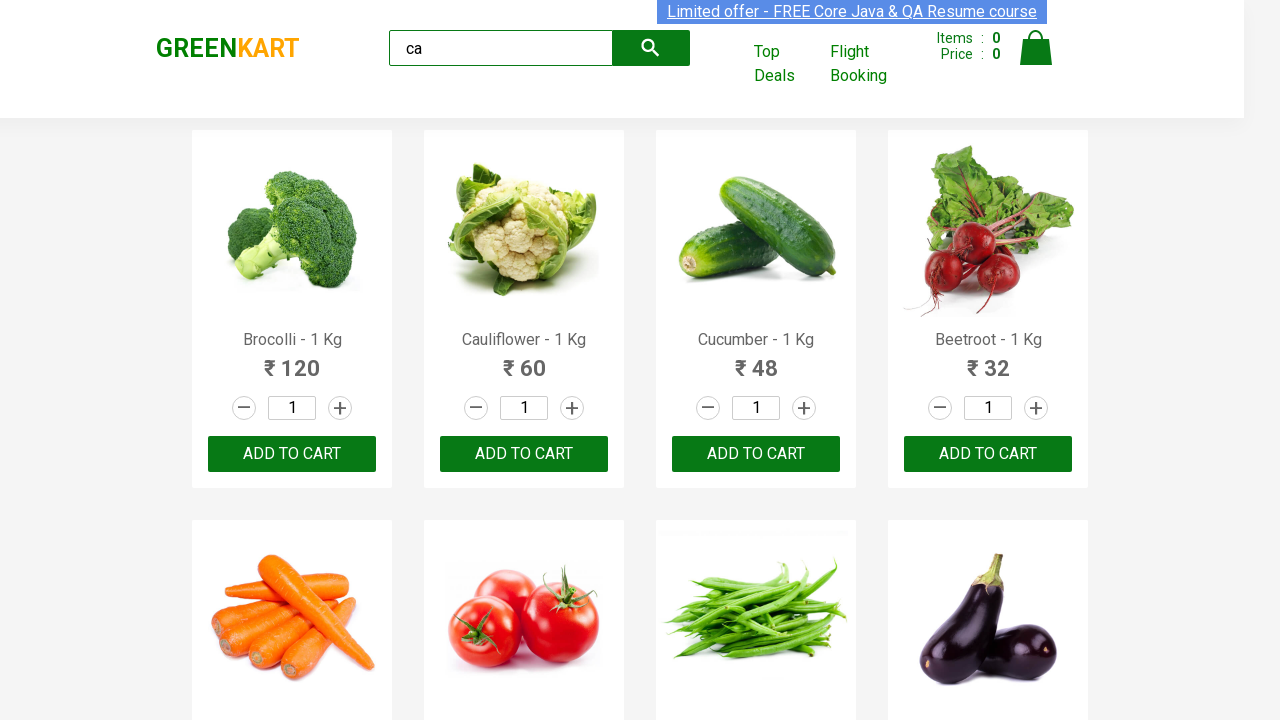

Waited 2000ms for search results to update
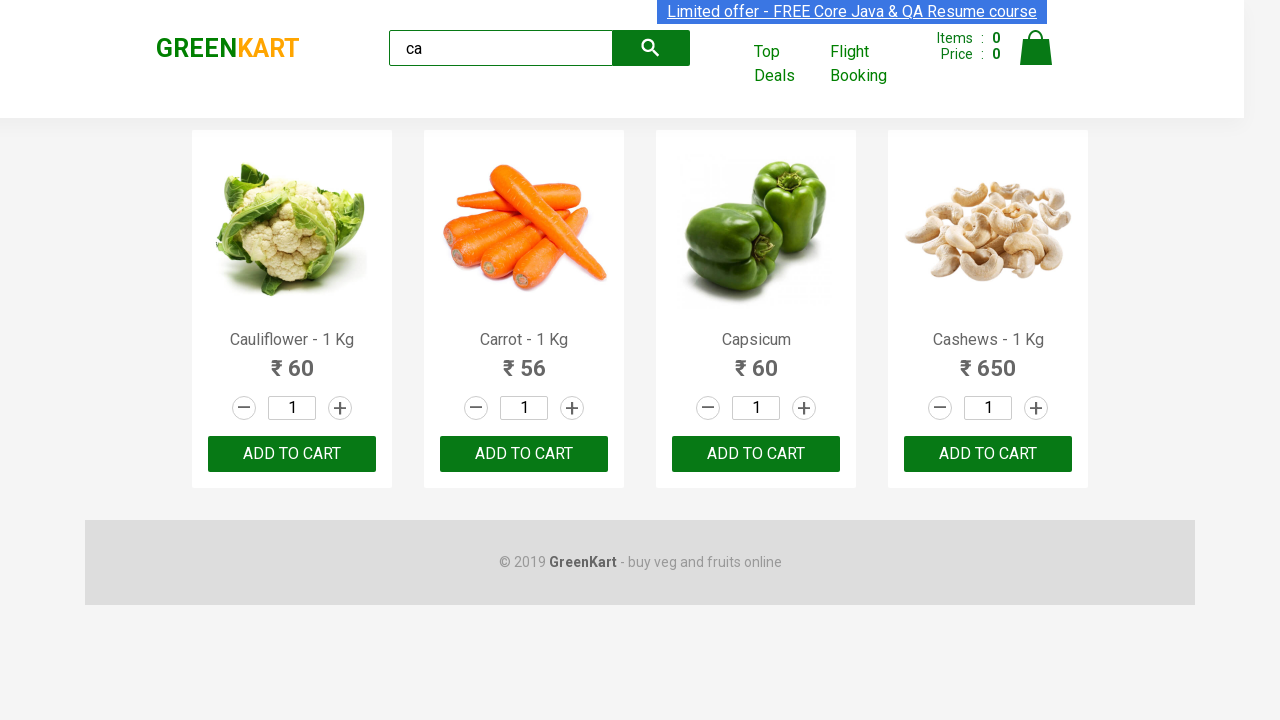

Verified search results are visible
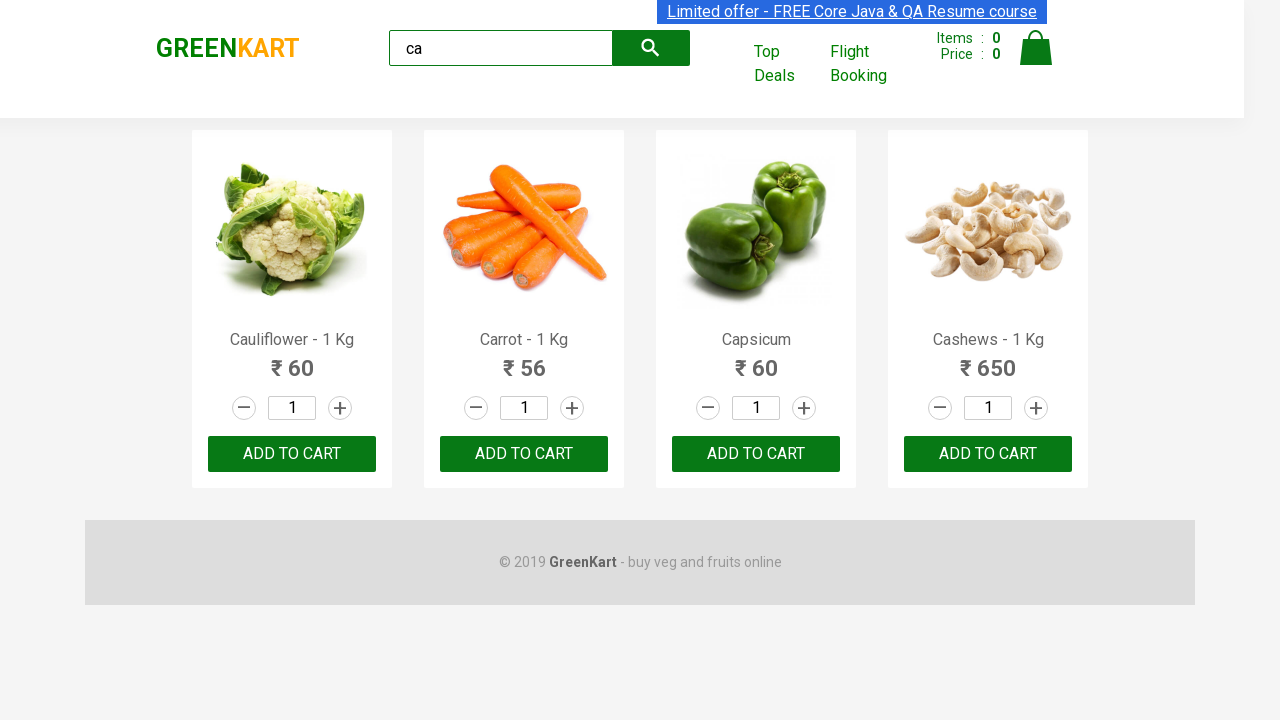

Clicked ADD TO CART button for third product in search results at (756, 454) on .products .product >> nth=2 >> text=ADD TO CART
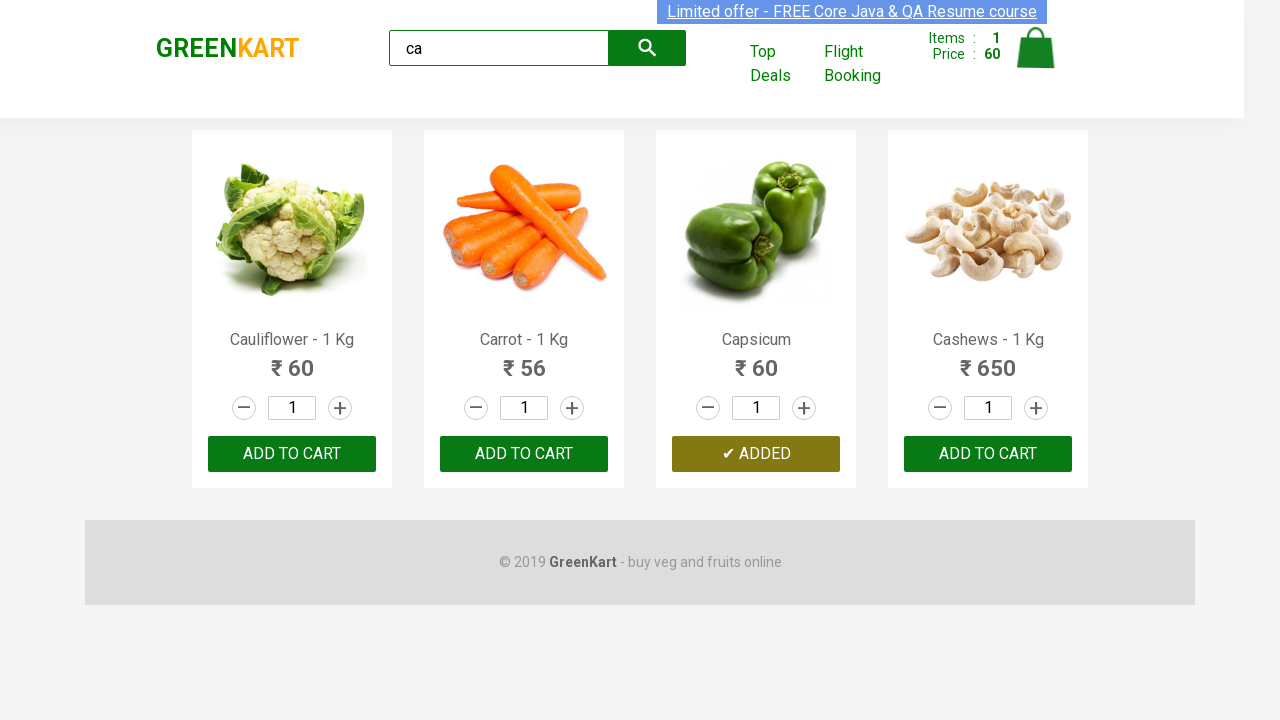

Retrieved all product elements from search results
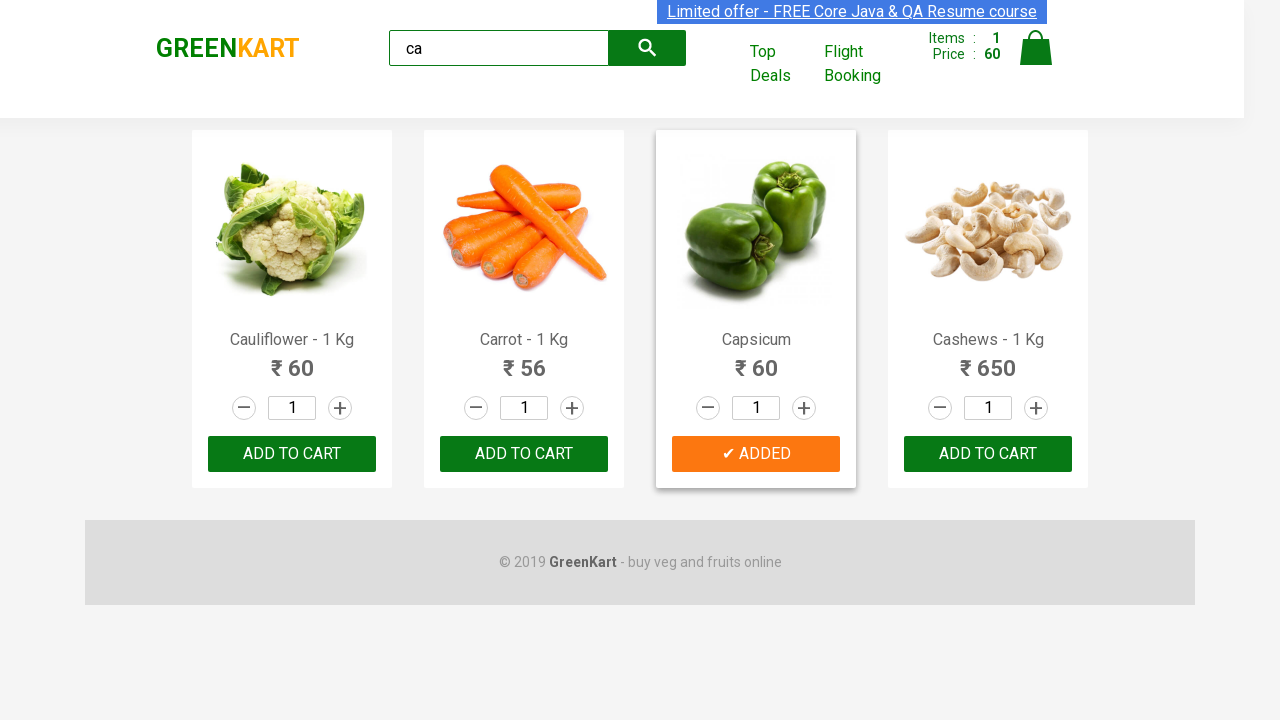

Retrieved product name: 'Cauliflower - 1 Kg'
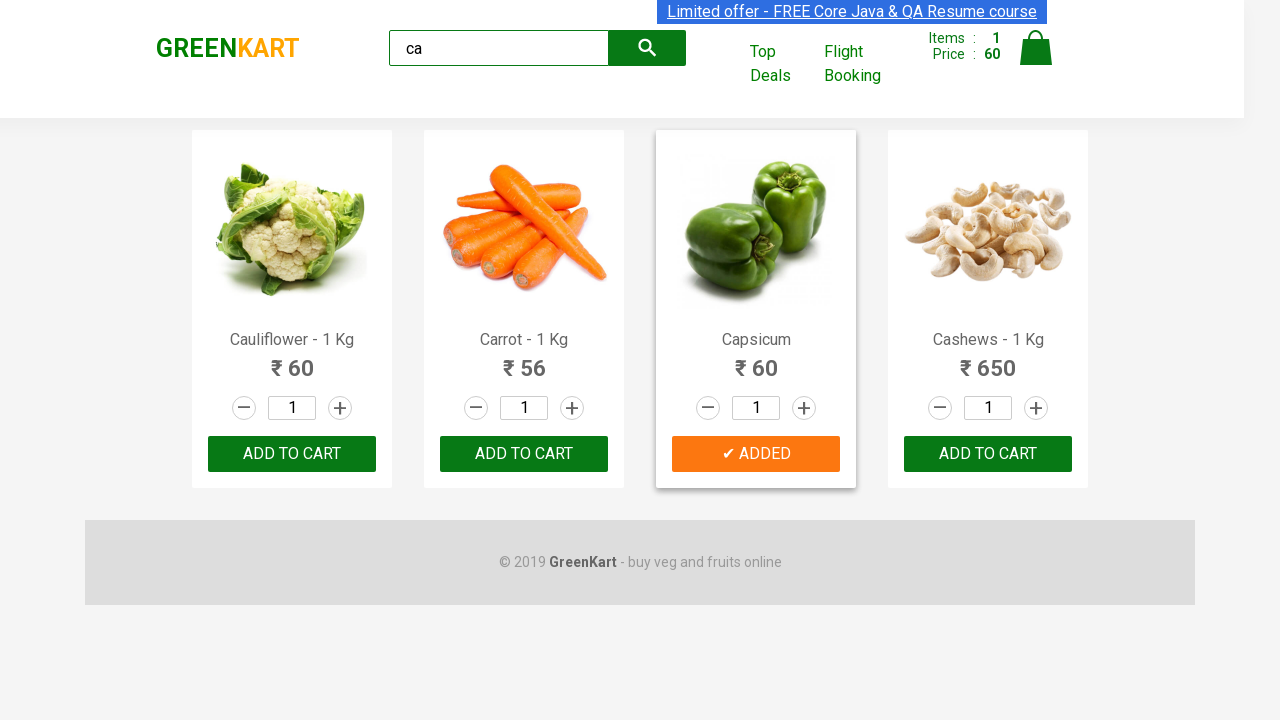

Retrieved product name: 'Carrot - 1 Kg'
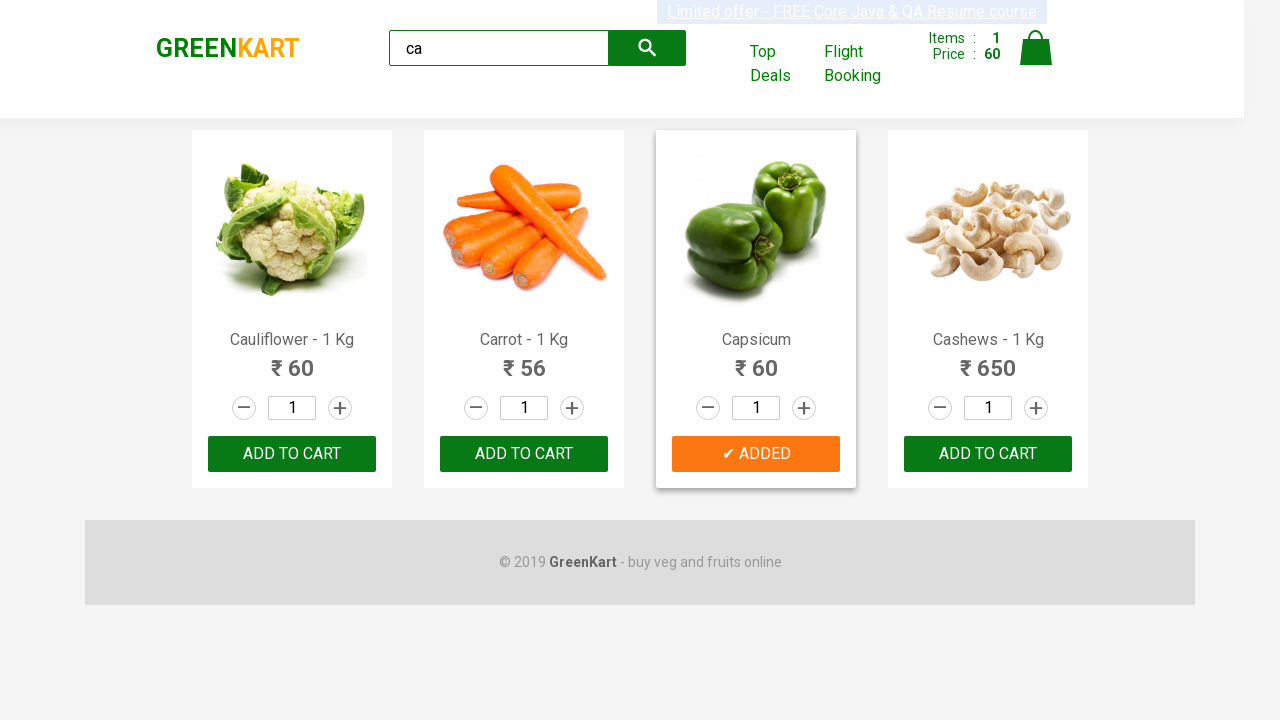

Retrieved product name: 'Capsicum'
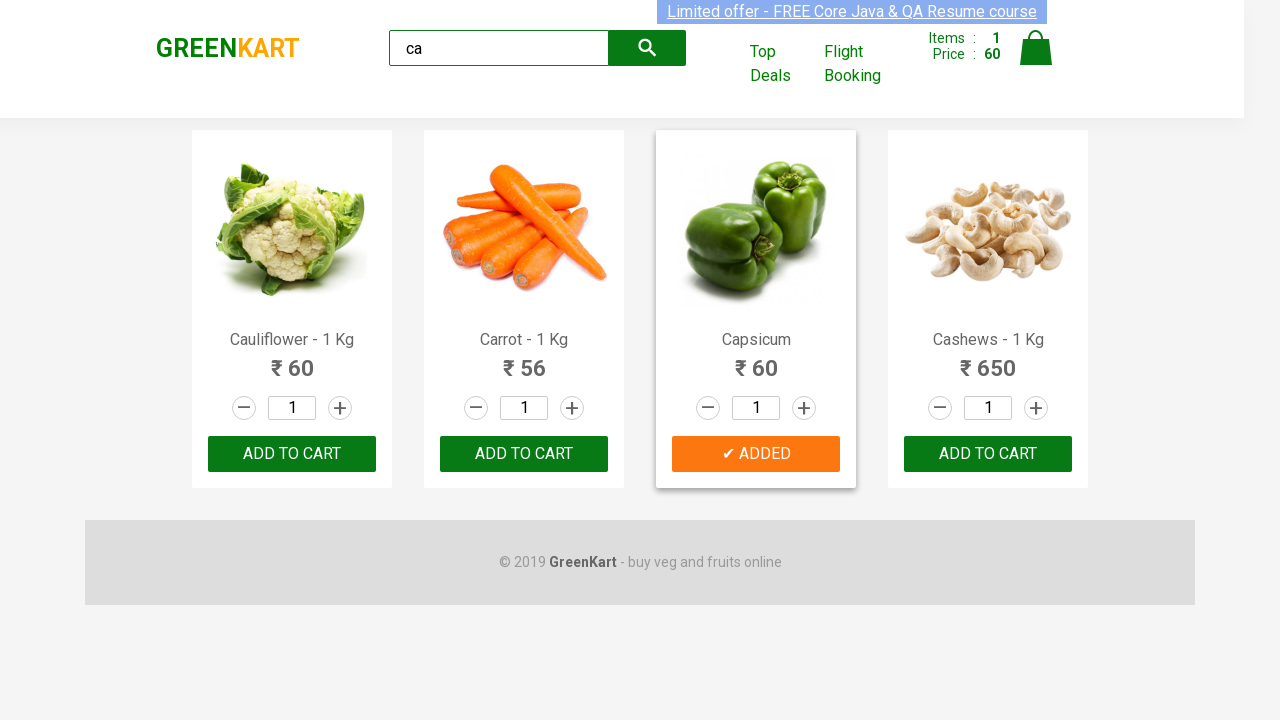

Retrieved product name: 'Cashews - 1 Kg'
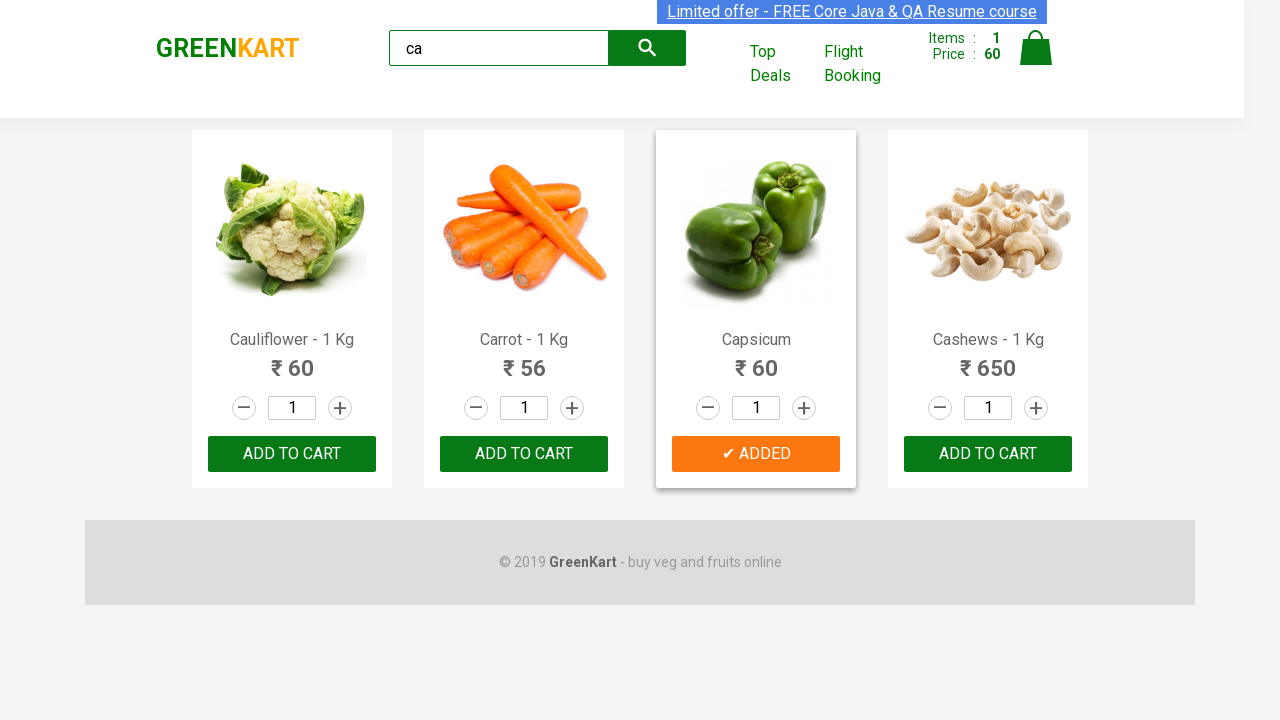

Clicked ADD TO CART button for Cashews product at (988, 454) on .products .product >> nth=3 >> button
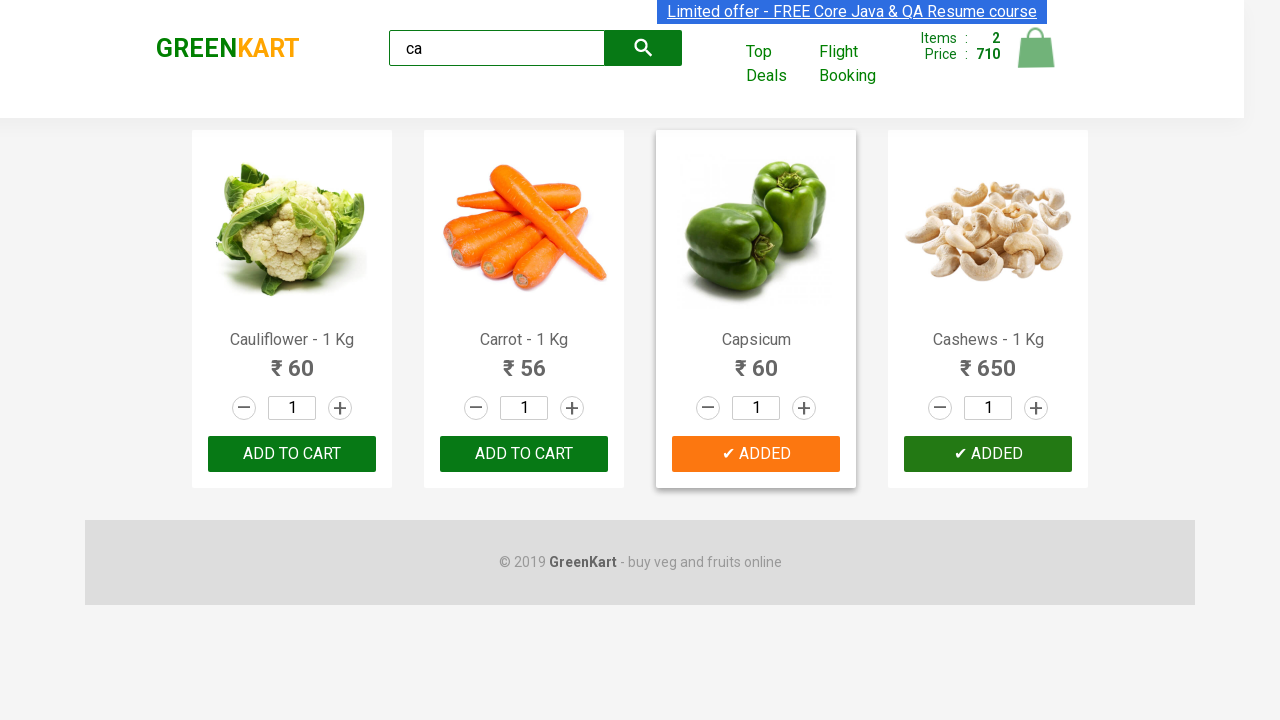

Retrieved brand text: 'GREENKART'
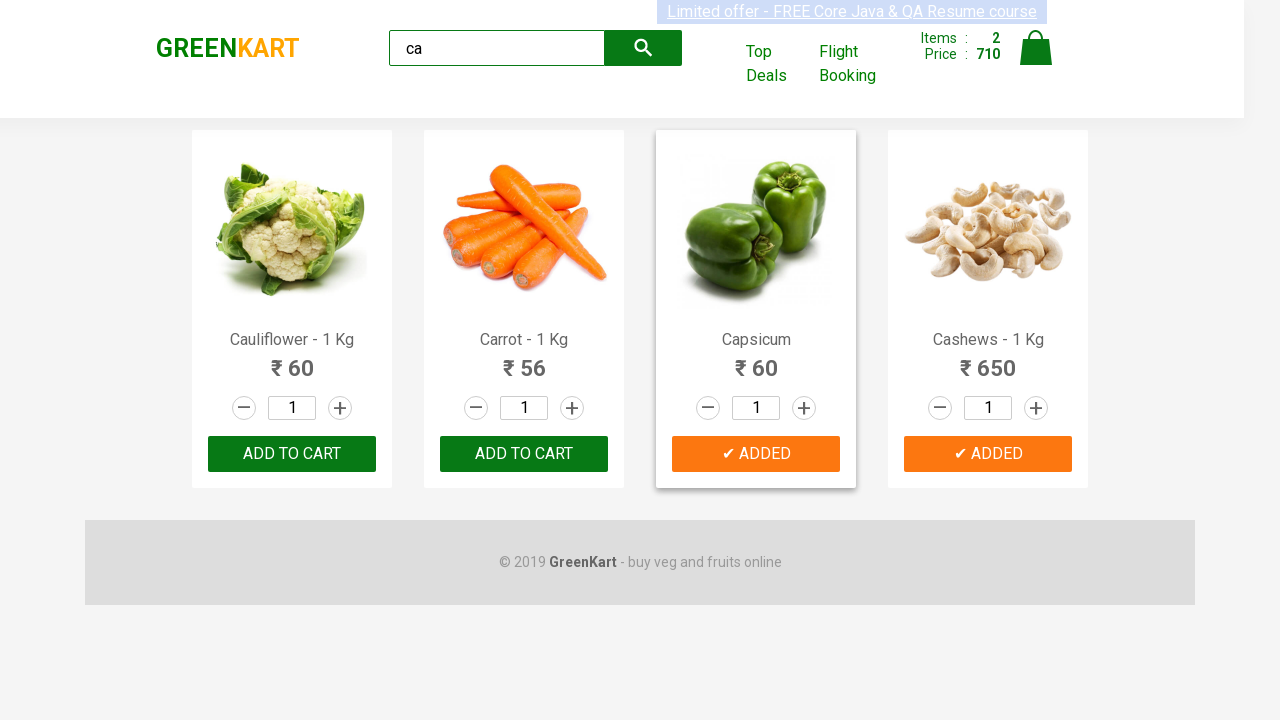

Verified brand text equals 'GREENKART'
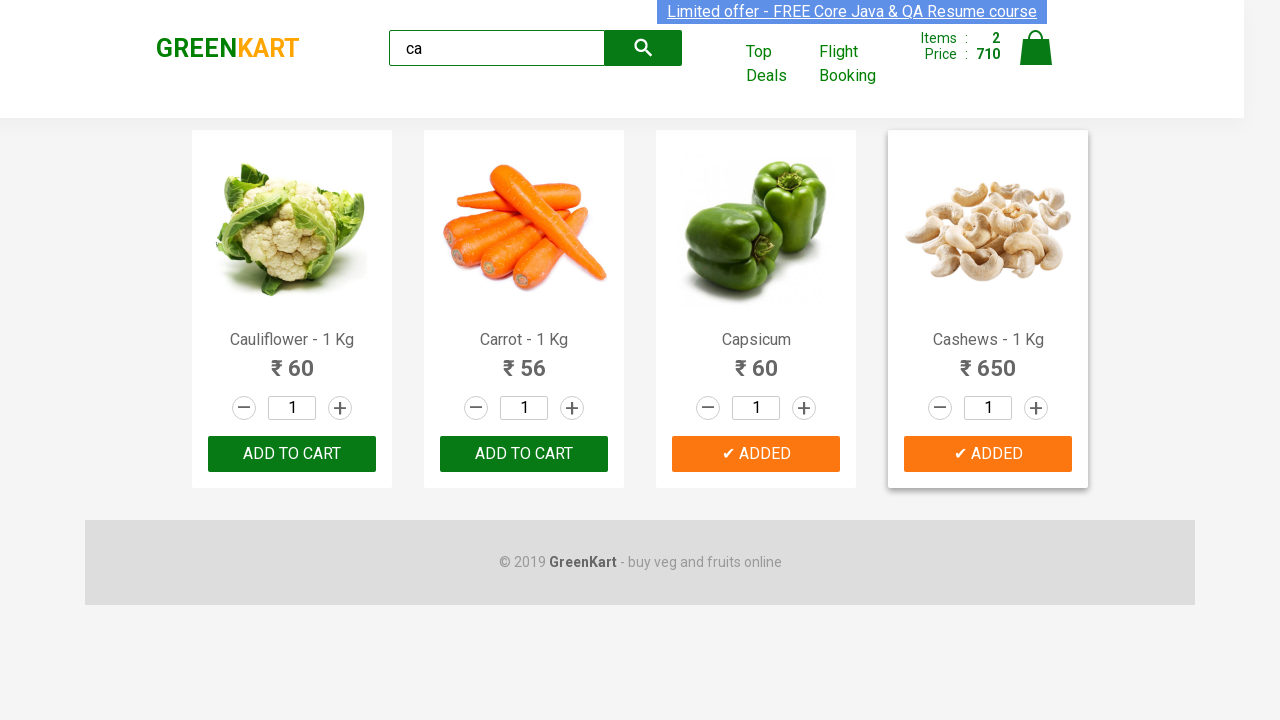

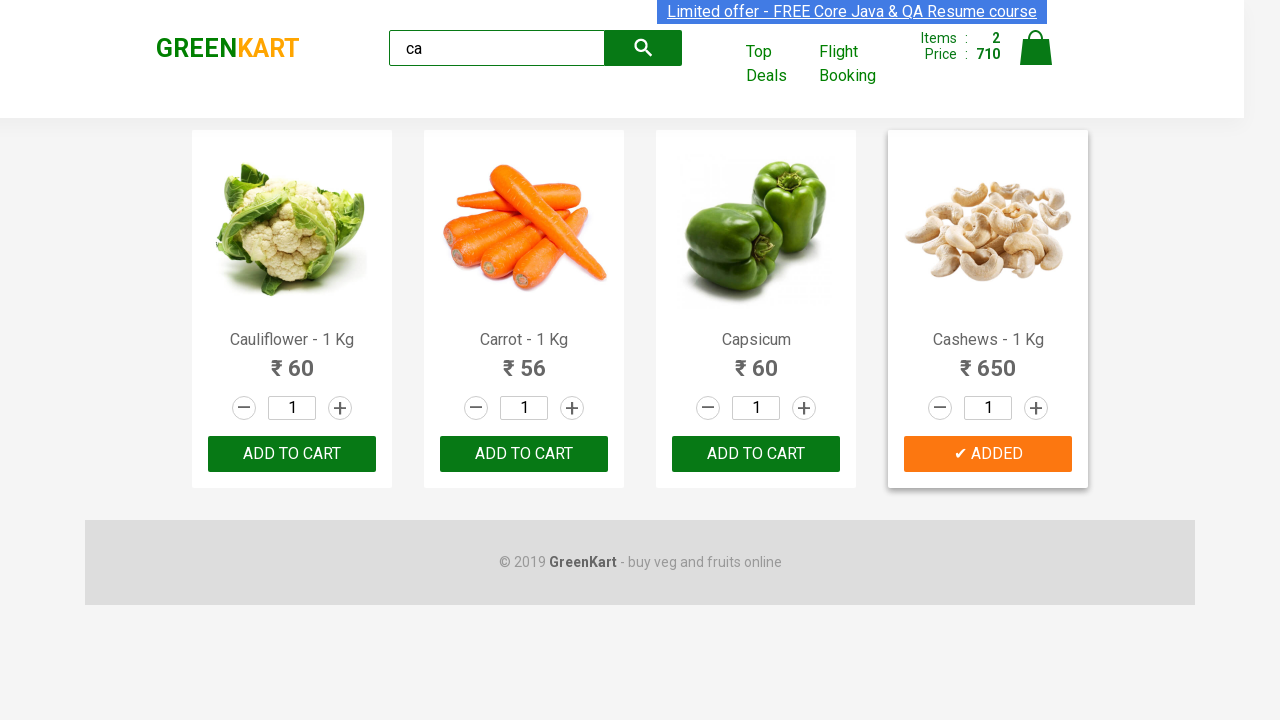